Tests a jQuery ComboTree dropdown component by opening the multi-selection dropdown, iterating through dropdown items, clicking on each non-empty choice, and stopping after selecting "choice 5".

Starting URL: https://www.jqueryscript.net/demo/Drop-Down-Combo-Tree/

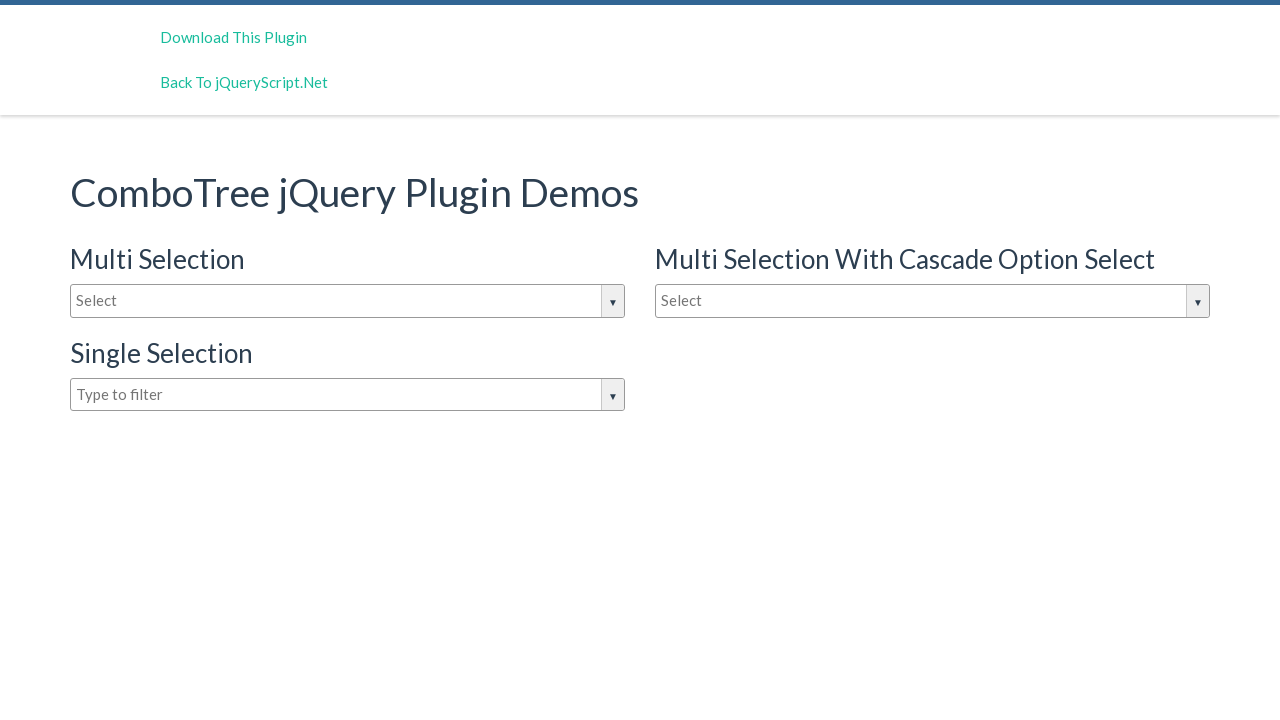

Clicked on the ComboTree dropdown input to open it at (348, 301) on input#justAnInputBox
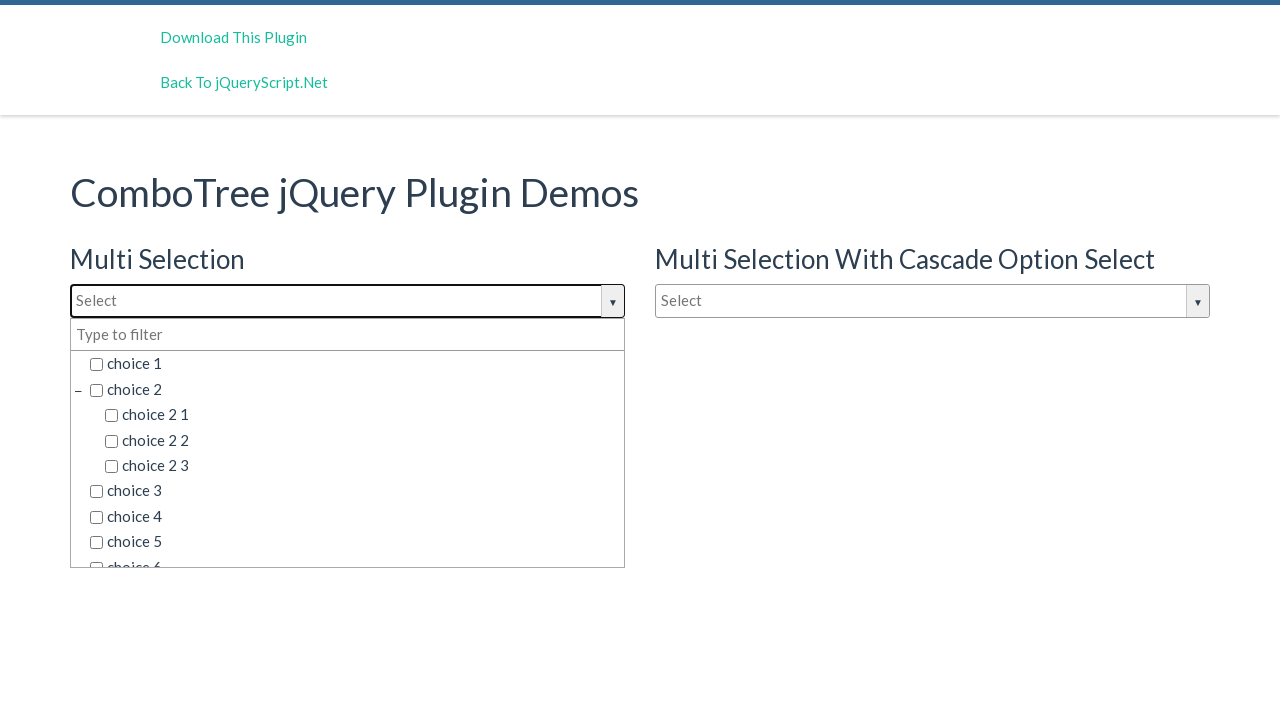

Waited for dropdown items to become visible
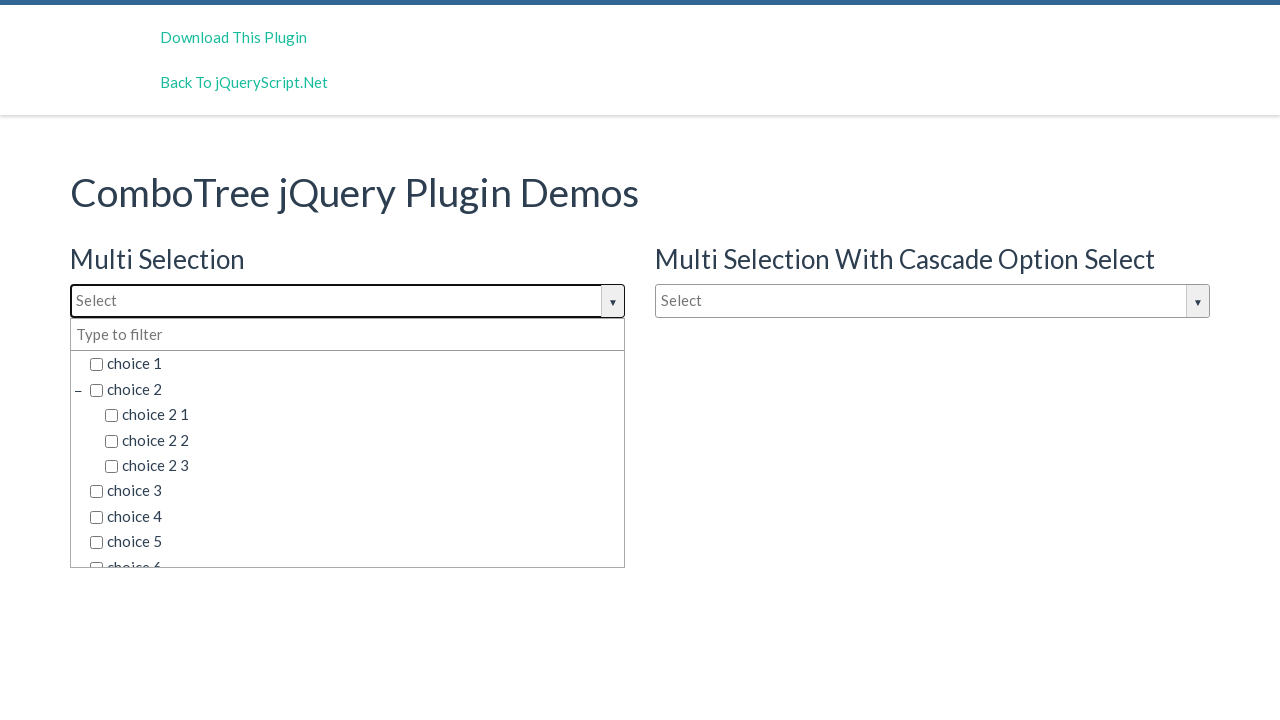

Retrieved all dropdown items from the ComboTree
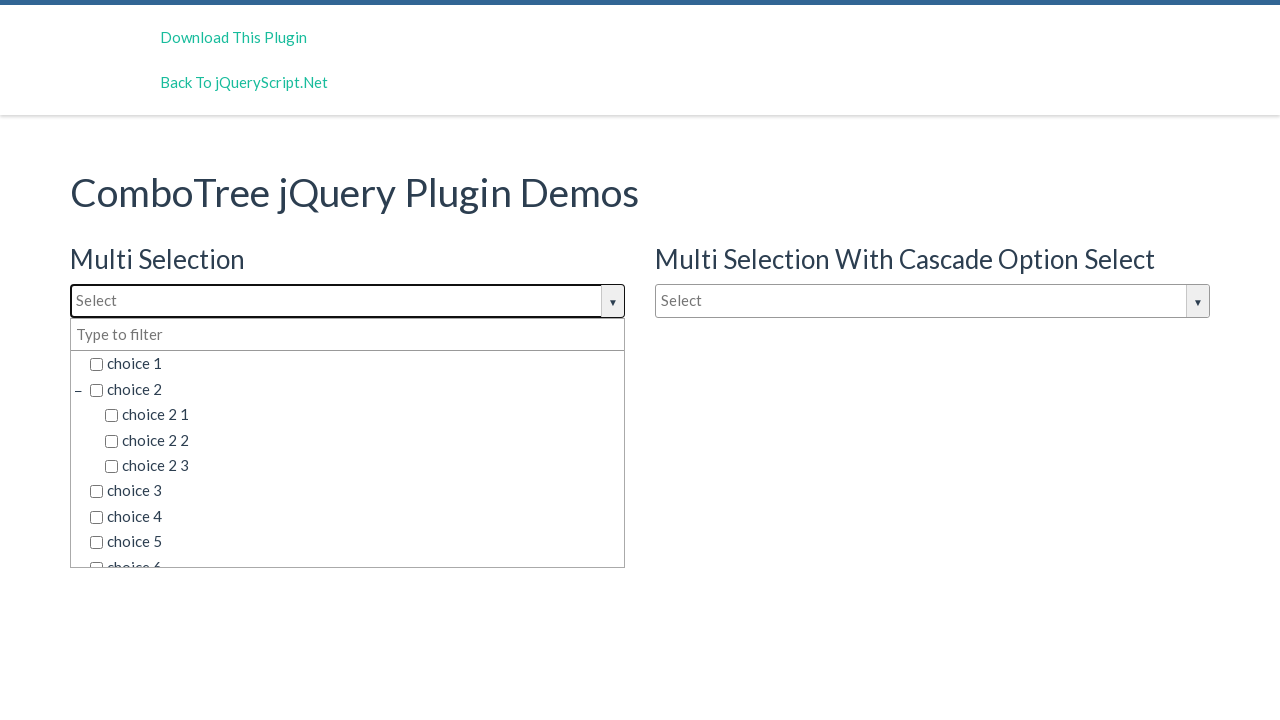

Clicked on dropdown item: choice 1 at (348, 364) on .ComboTreeItemChlid >> nth=0
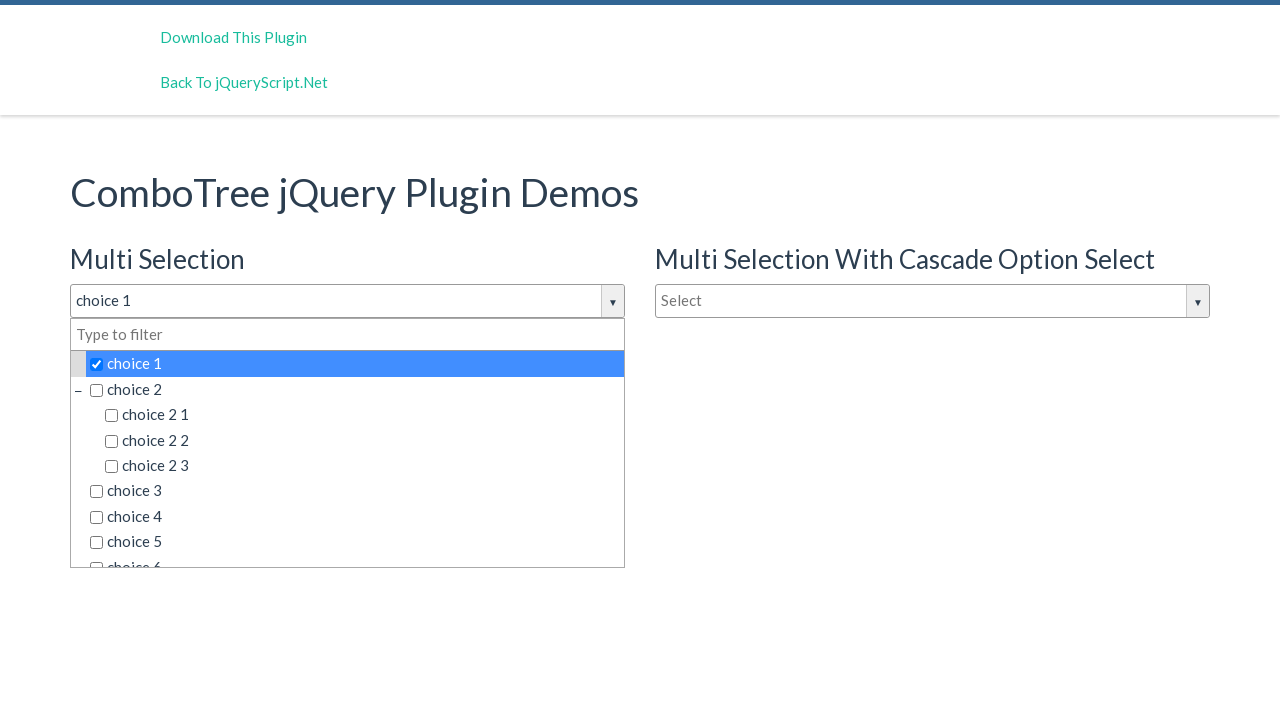

Clicked on dropdown item: choice 2 1 at (355, 415) on .ComboTreeItemChlid >> nth=1
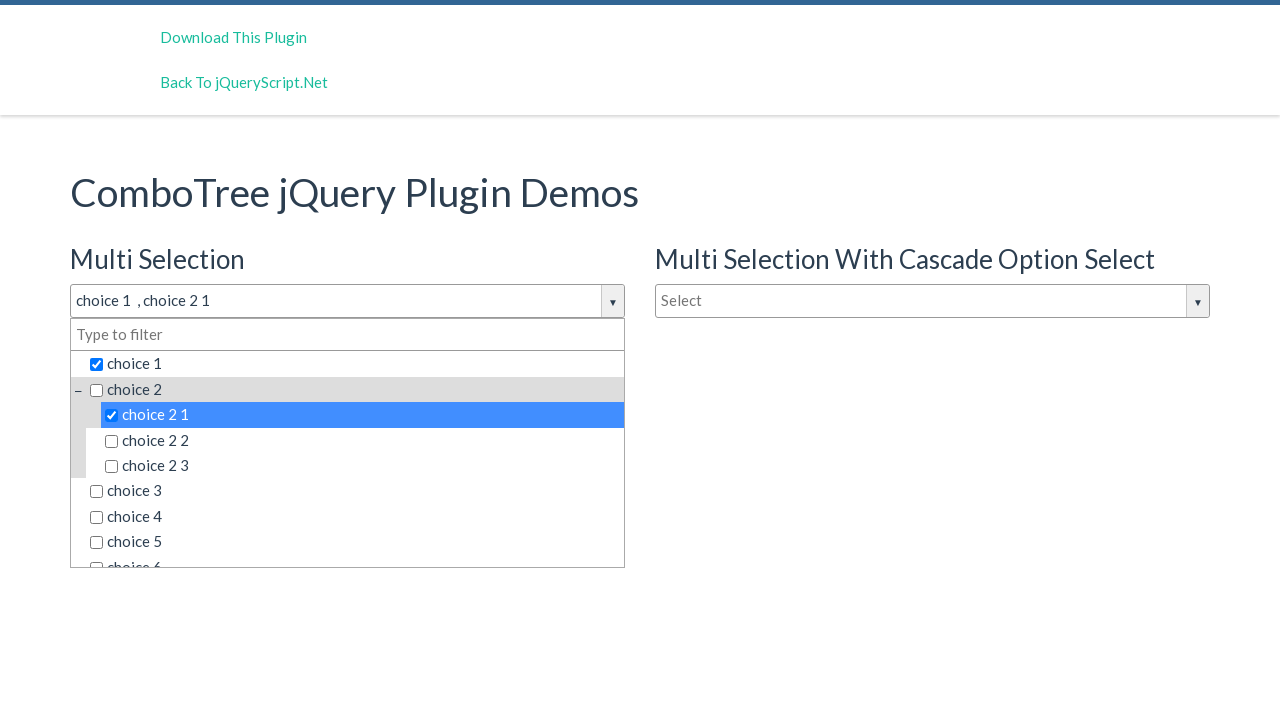

Clicked on dropdown item: choice 2 2 at (355, 440) on .ComboTreeItemChlid >> nth=2
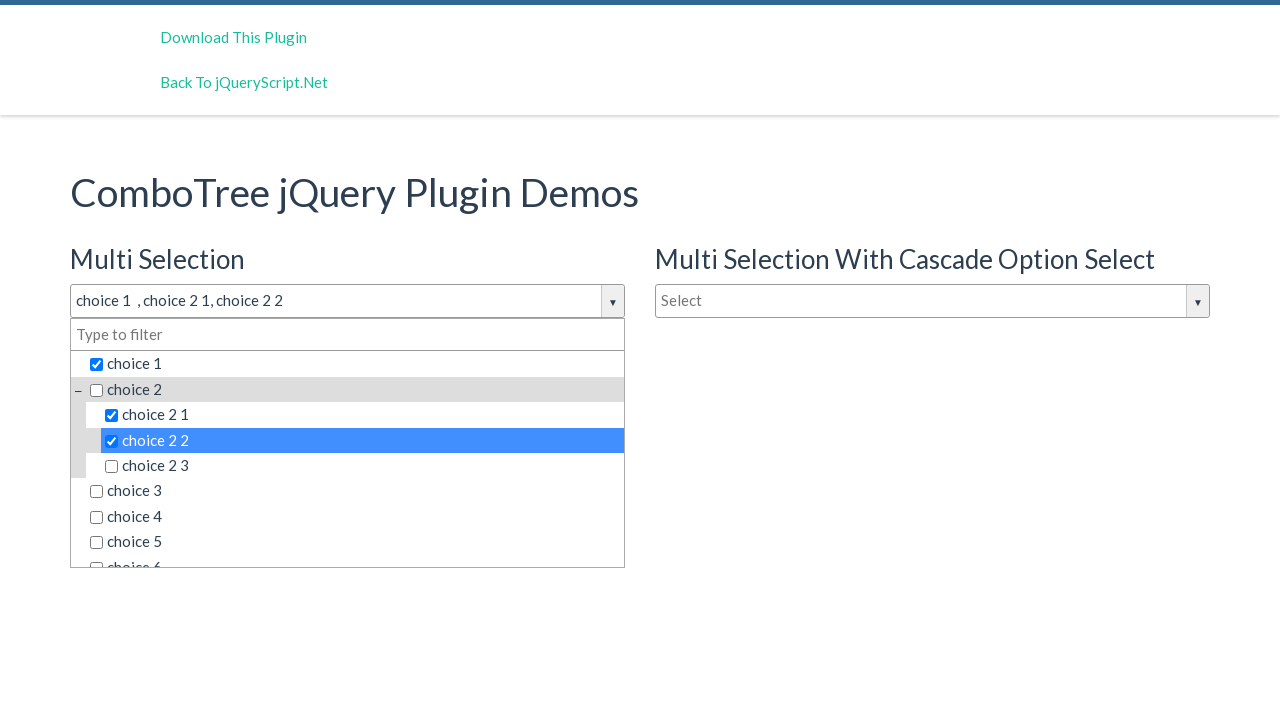

Clicked on dropdown item: choice 2 3 at (355, 466) on .ComboTreeItemChlid >> nth=3
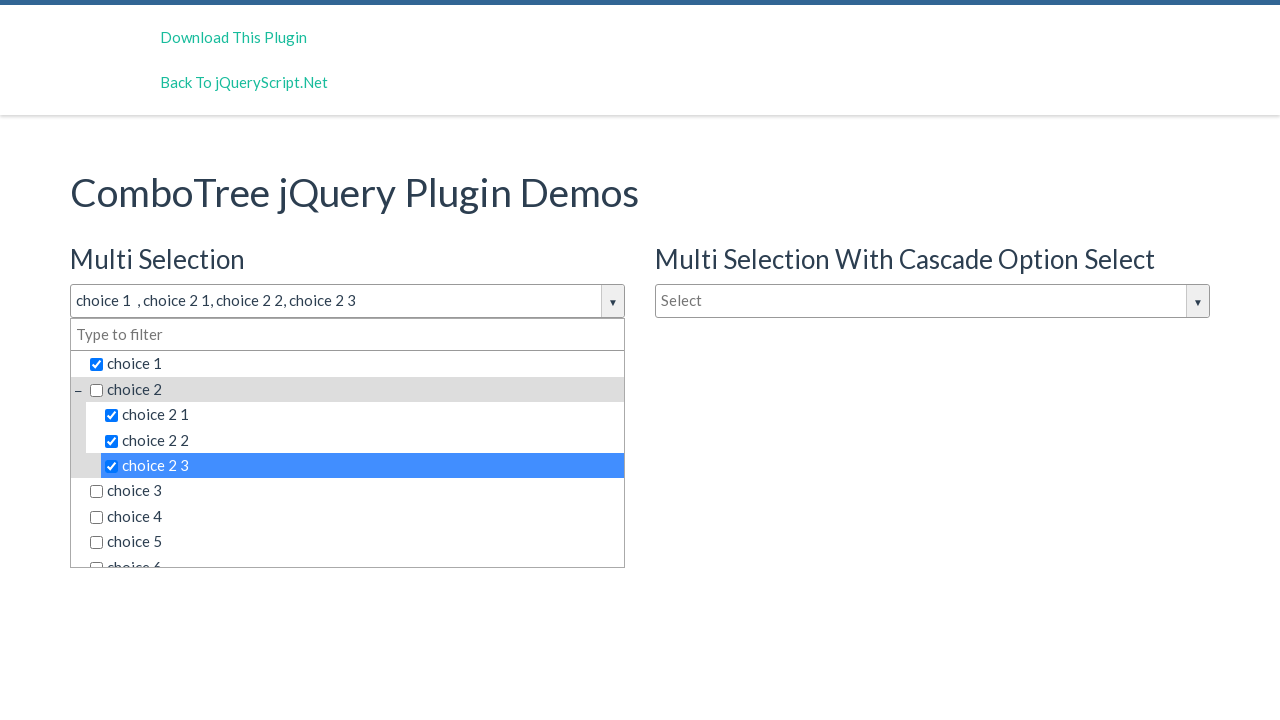

Clicked on dropdown item: choice 3 at (348, 491) on .ComboTreeItemChlid >> nth=4
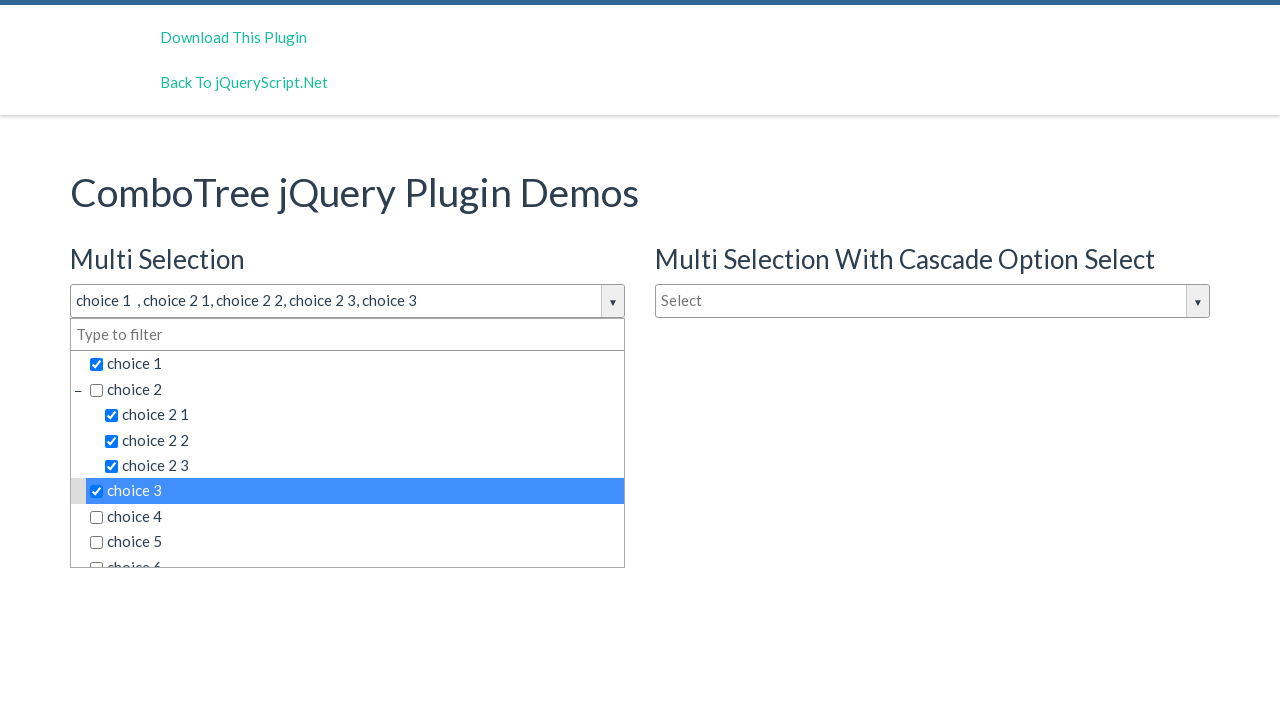

Clicked on dropdown item: choice 4 at (348, 517) on .ComboTreeItemChlid >> nth=5
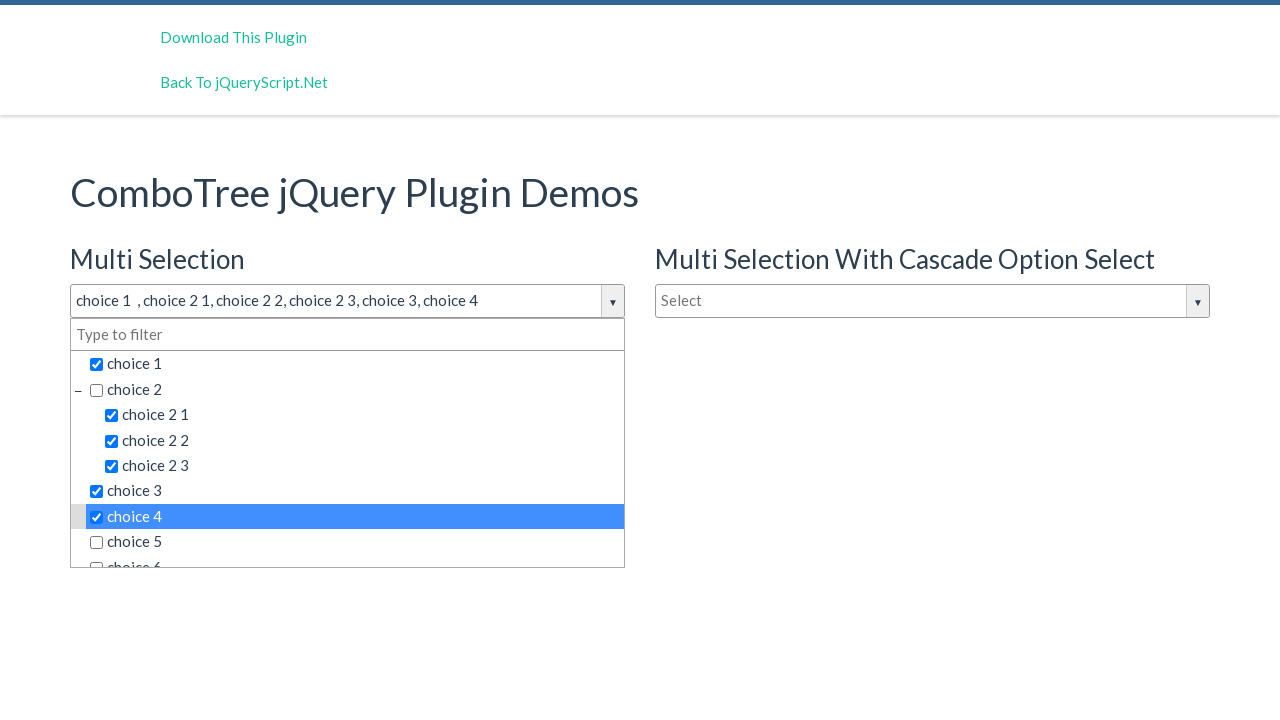

Clicked on dropdown item: choice 5 at (348, 542) on .ComboTreeItemChlid >> nth=6
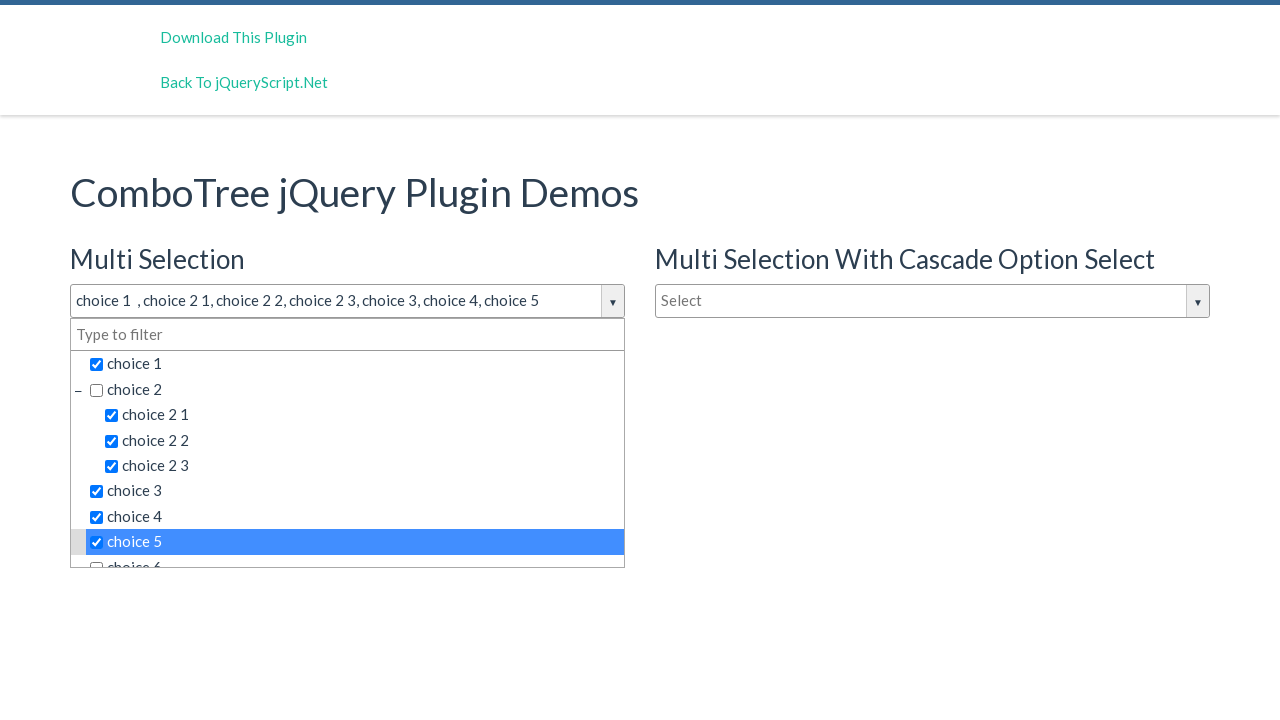

Found and selected 'choice 5', stopping iteration
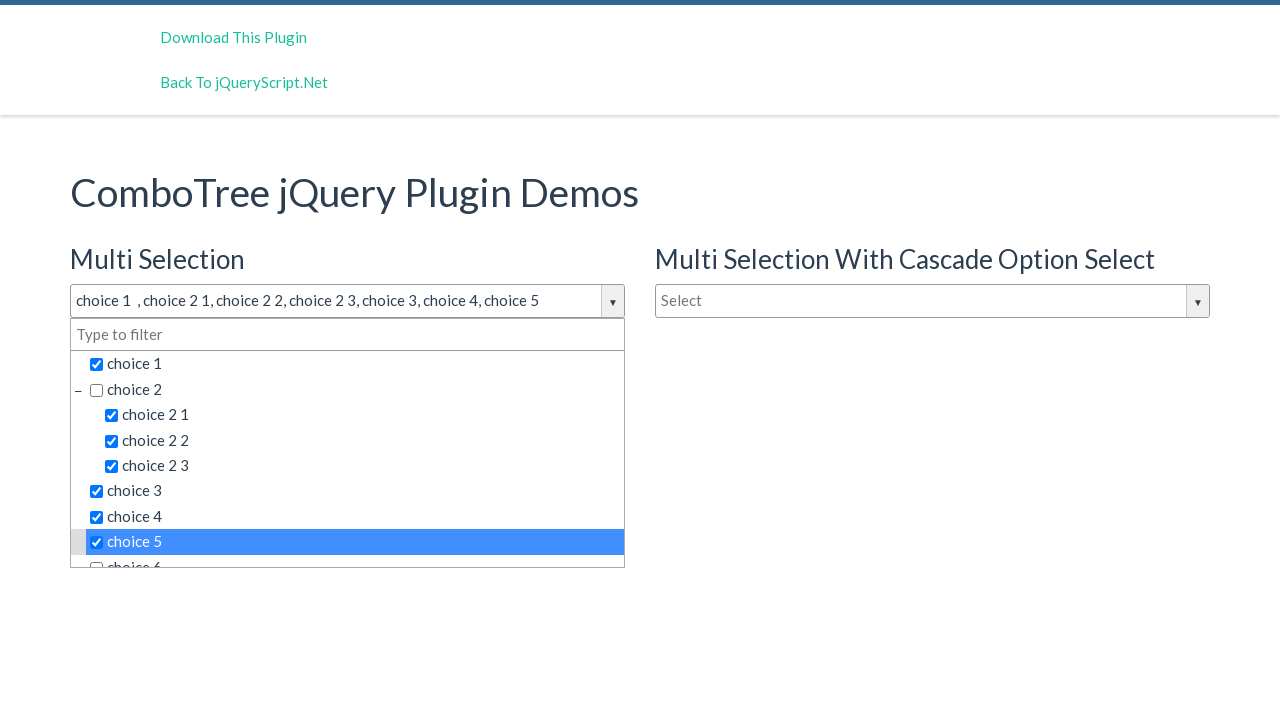

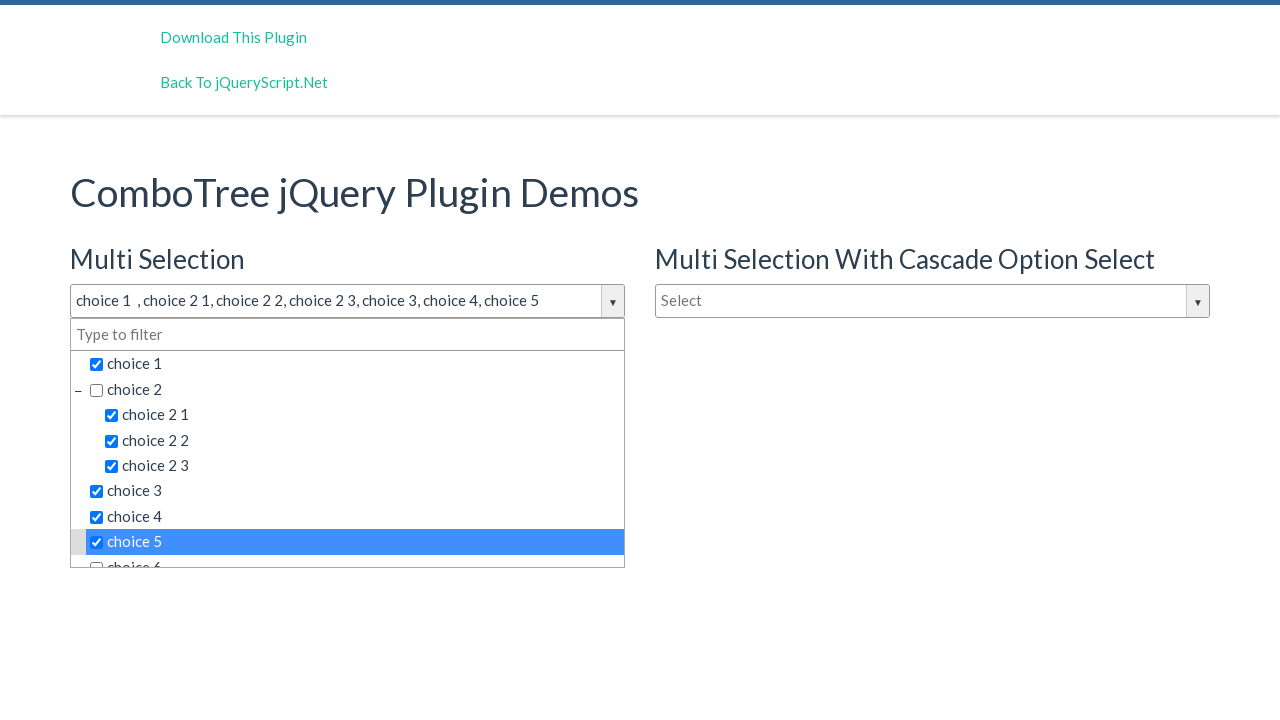